Tests e-commerce functionality by adding specific items (Cucumber, Brocolli, Beetroot) to cart, proceeding to checkout, and applying a promo code

Starting URL: https://rahulshettyacademy.com/seleniumPractise/

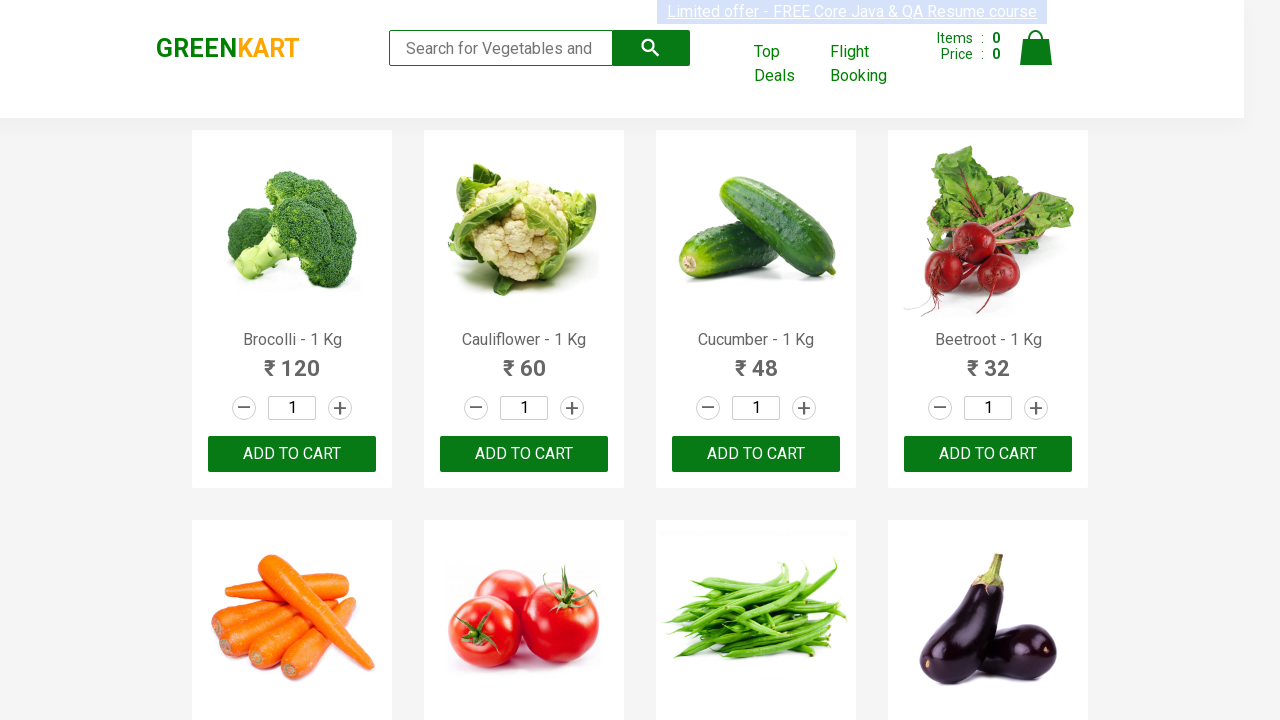

Waited for product names to load on the page
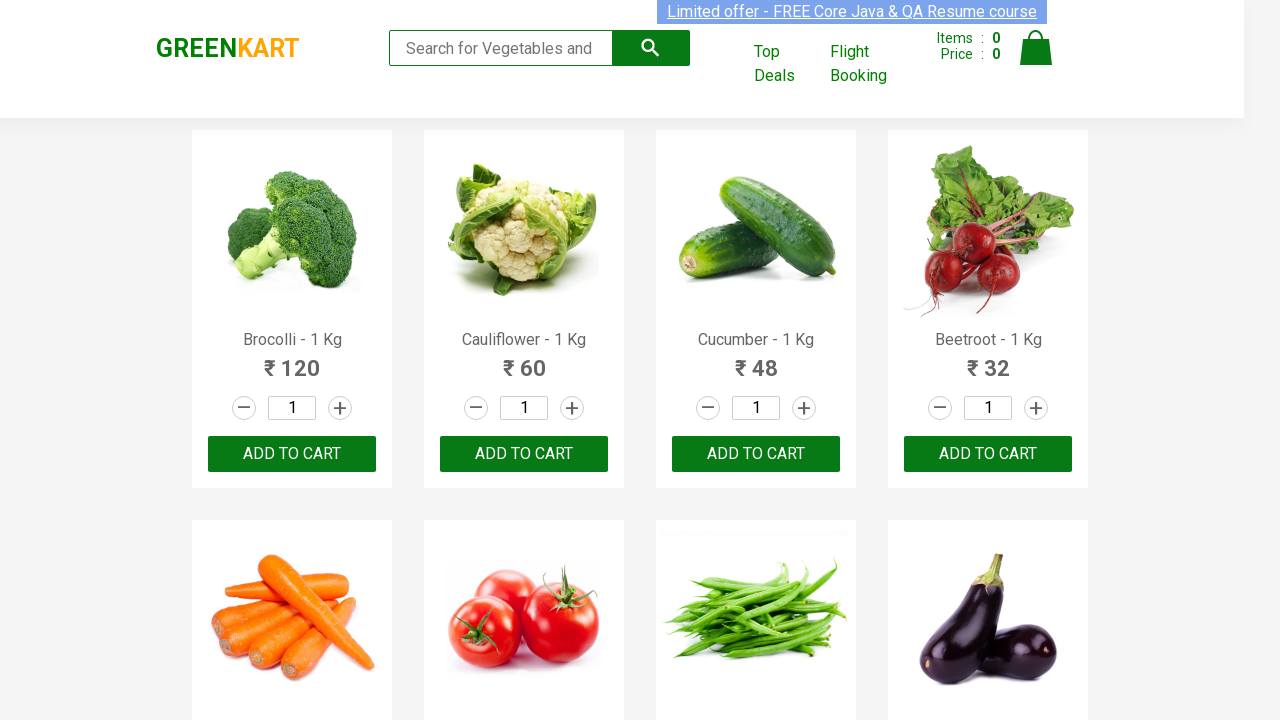

Retrieved all product elements from the page
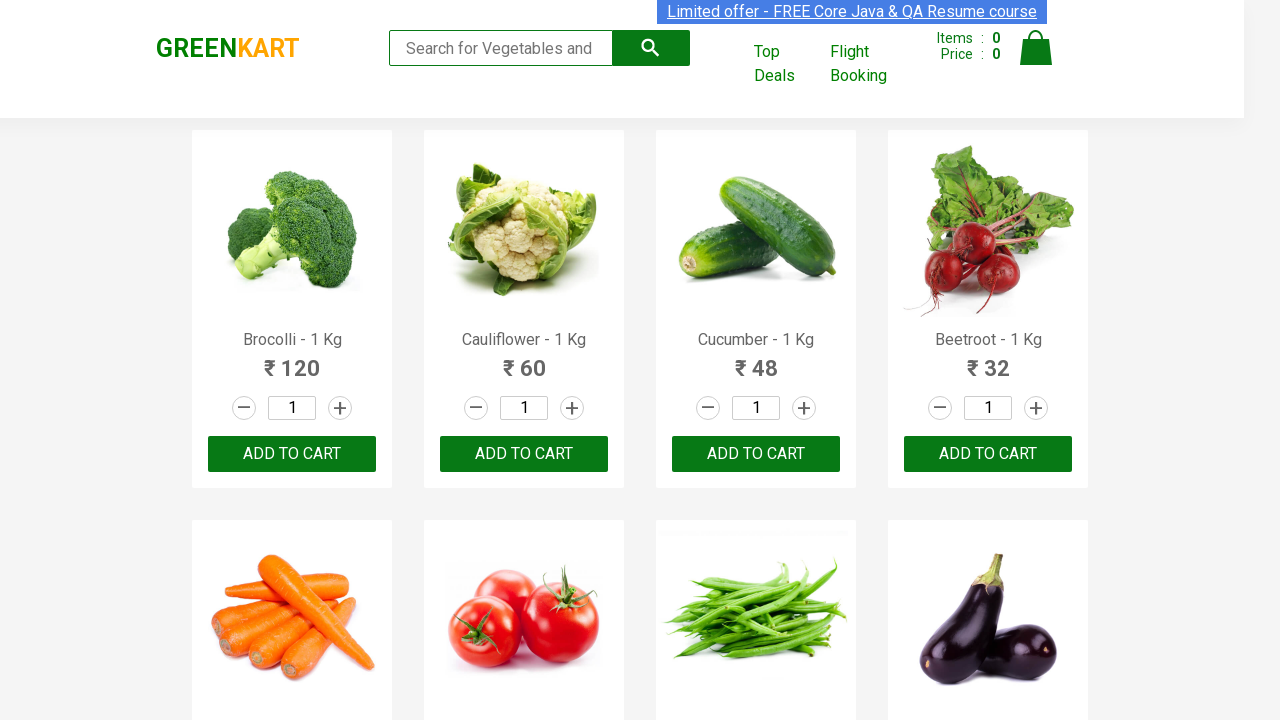

Added Brocolli to cart at (292, 454) on xpath=//div[@class='product-action']/button >> nth=0
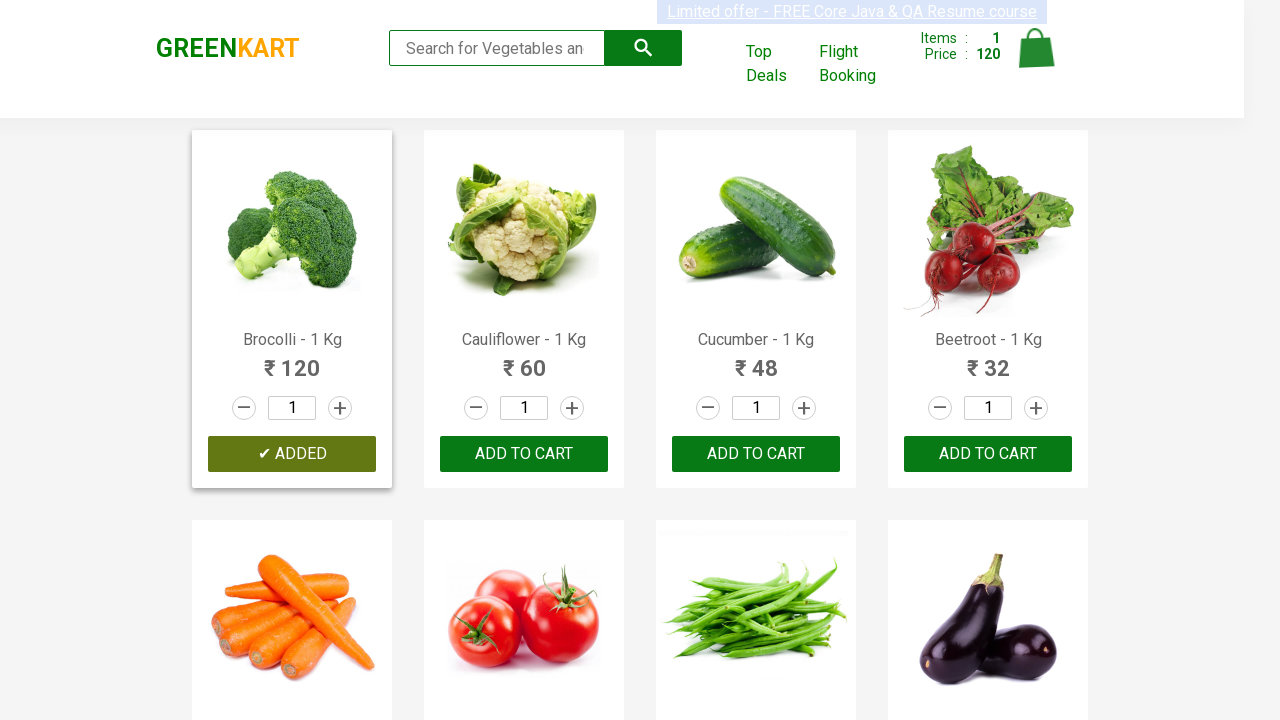

Added Brocolli to cart at (524, 454) on xpath=//div[@class='product-action']/button >> nth=1
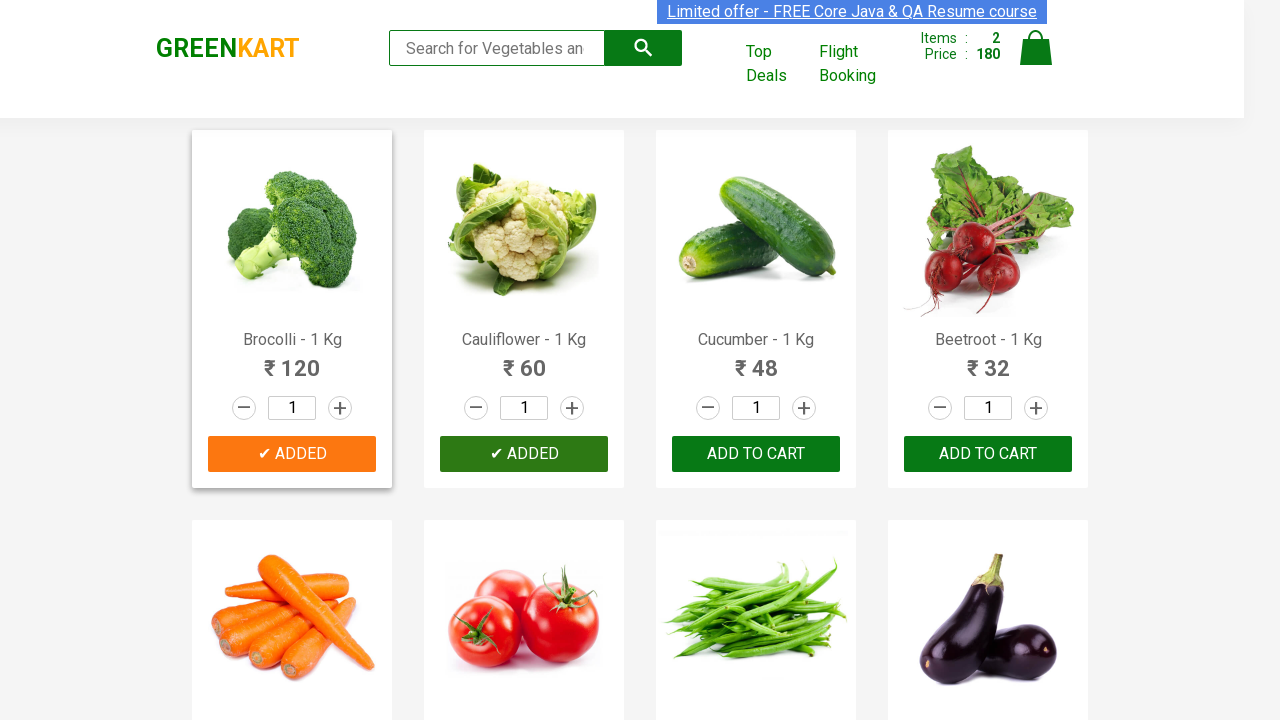

Added Brocolli to cart at (756, 454) on xpath=//div[@class='product-action']/button >> nth=2
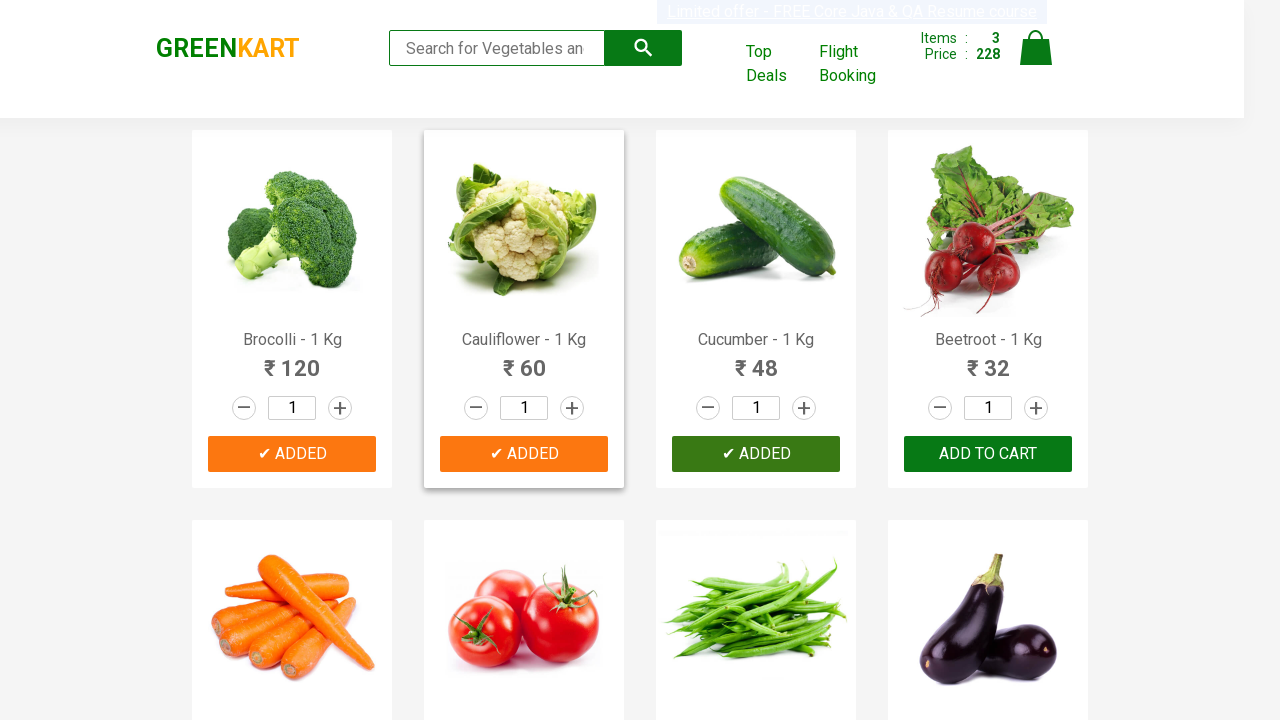

Clicked on cart icon to view cart at (1036, 48) on img[alt='Cart']
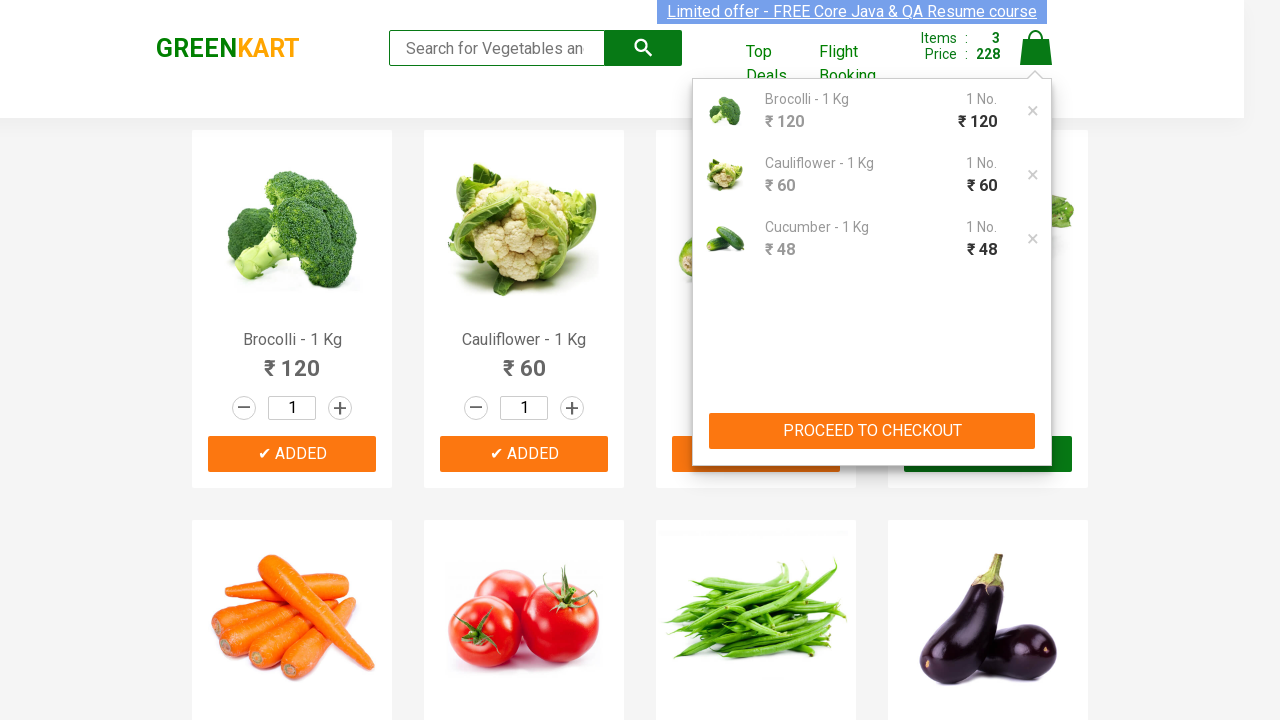

Clicked PROCEED TO CHECKOUT button at (872, 431) on xpath=//button[contains(text(),'PROCEED TO CHECKOUT')]
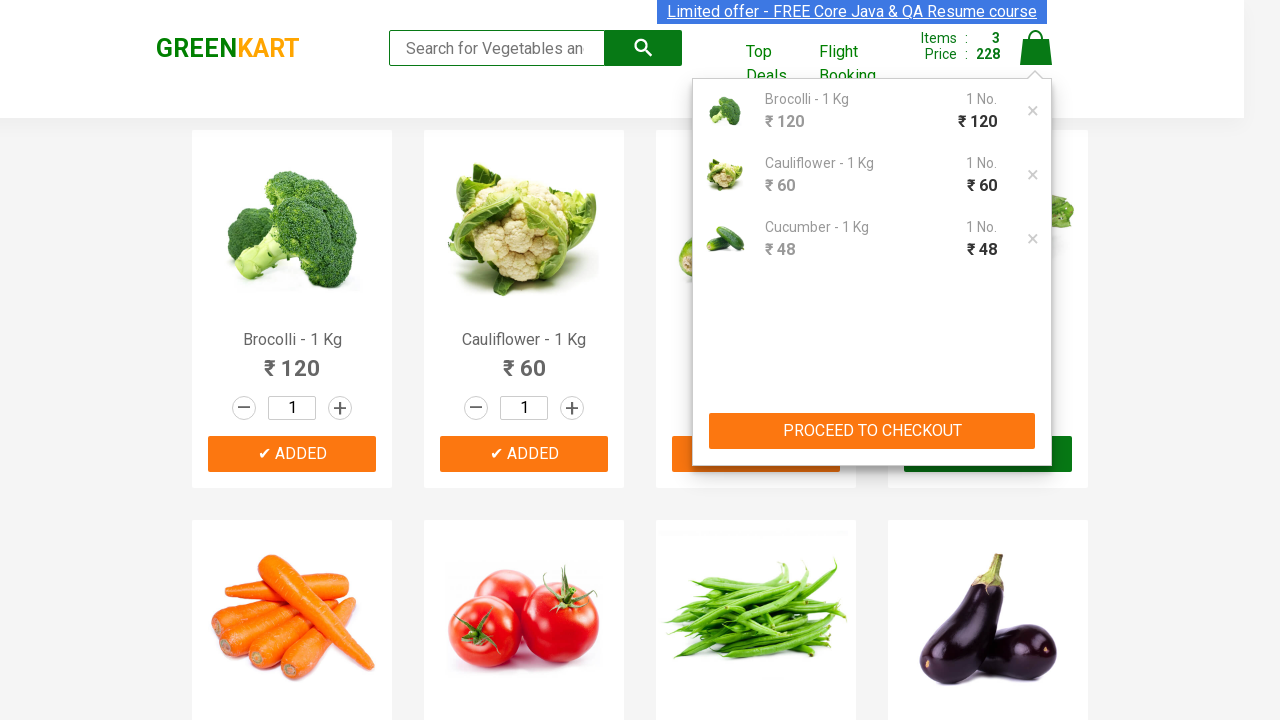

Entered promo code 'rahulshettyacademy' on input.promocode
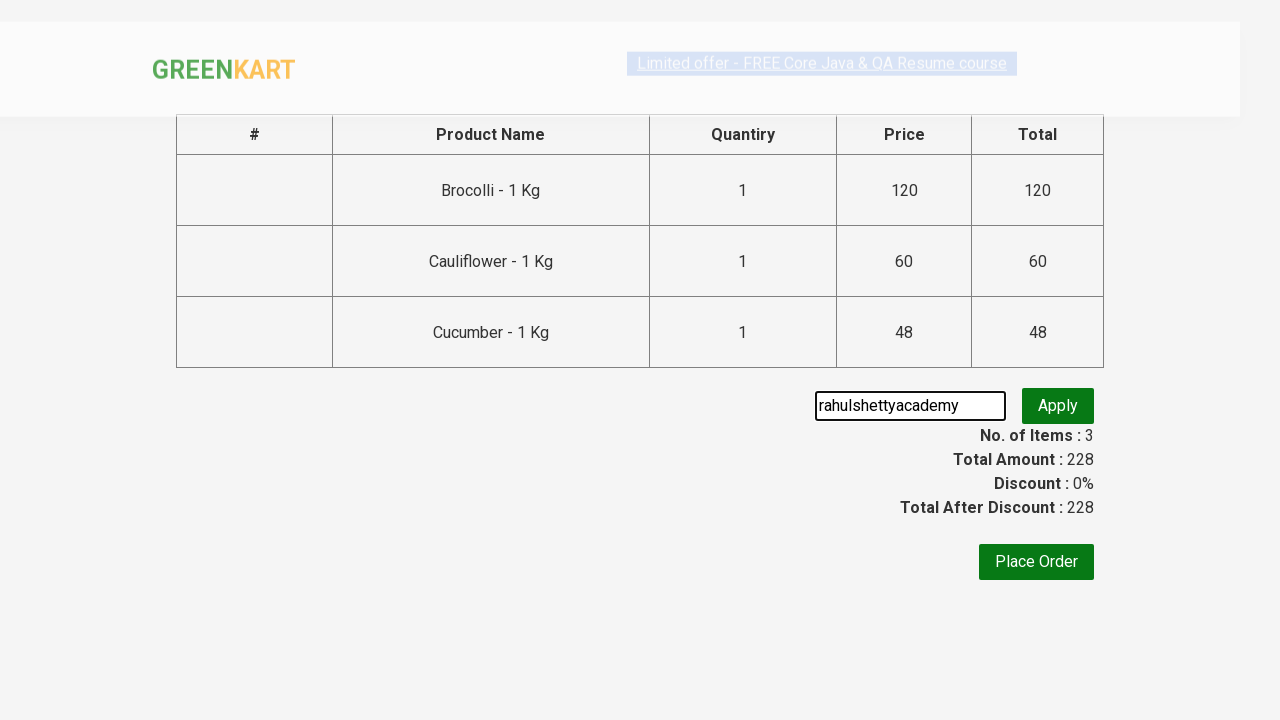

Clicked apply promo button at (1058, 406) on button.promobtn
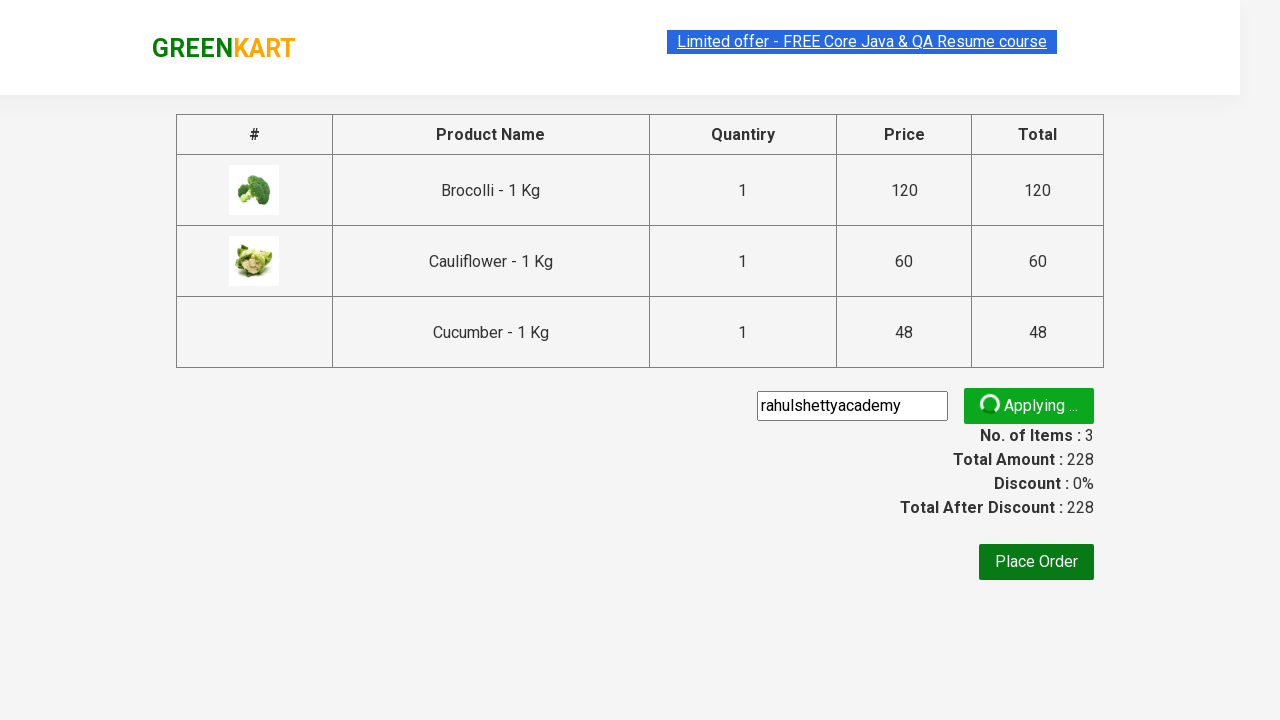

Promo code applied successfully - promo info displayed
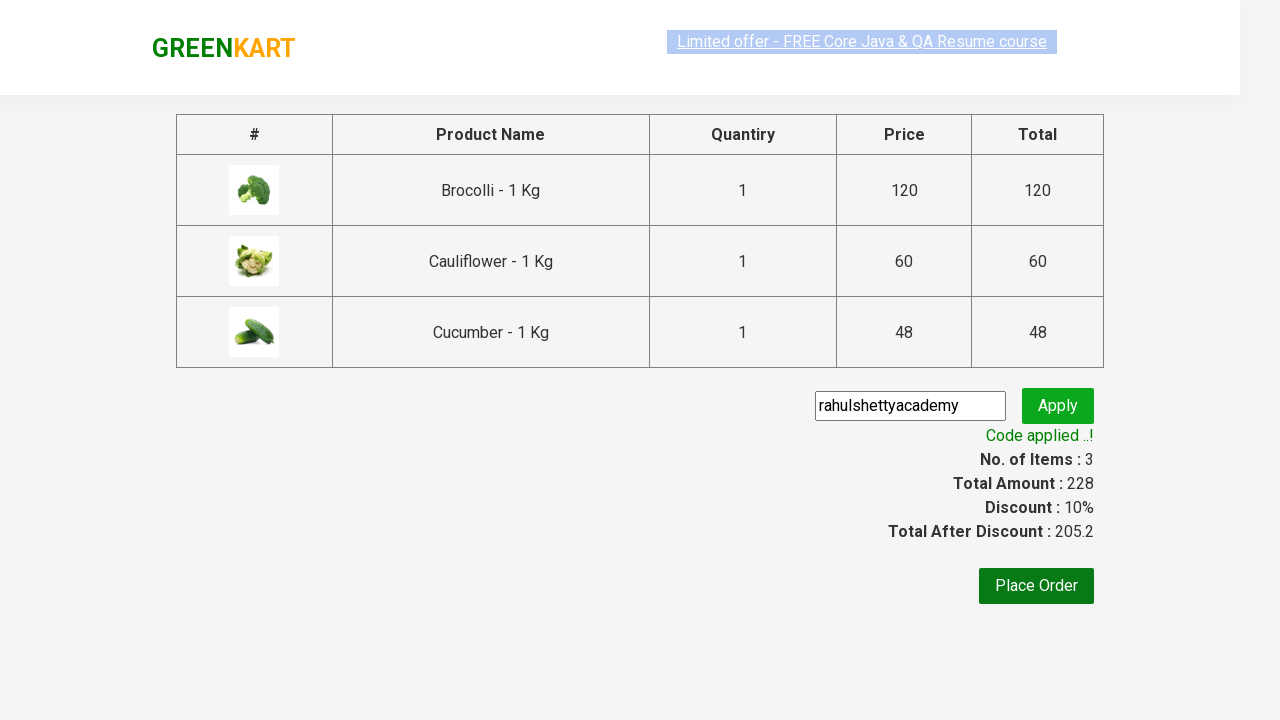

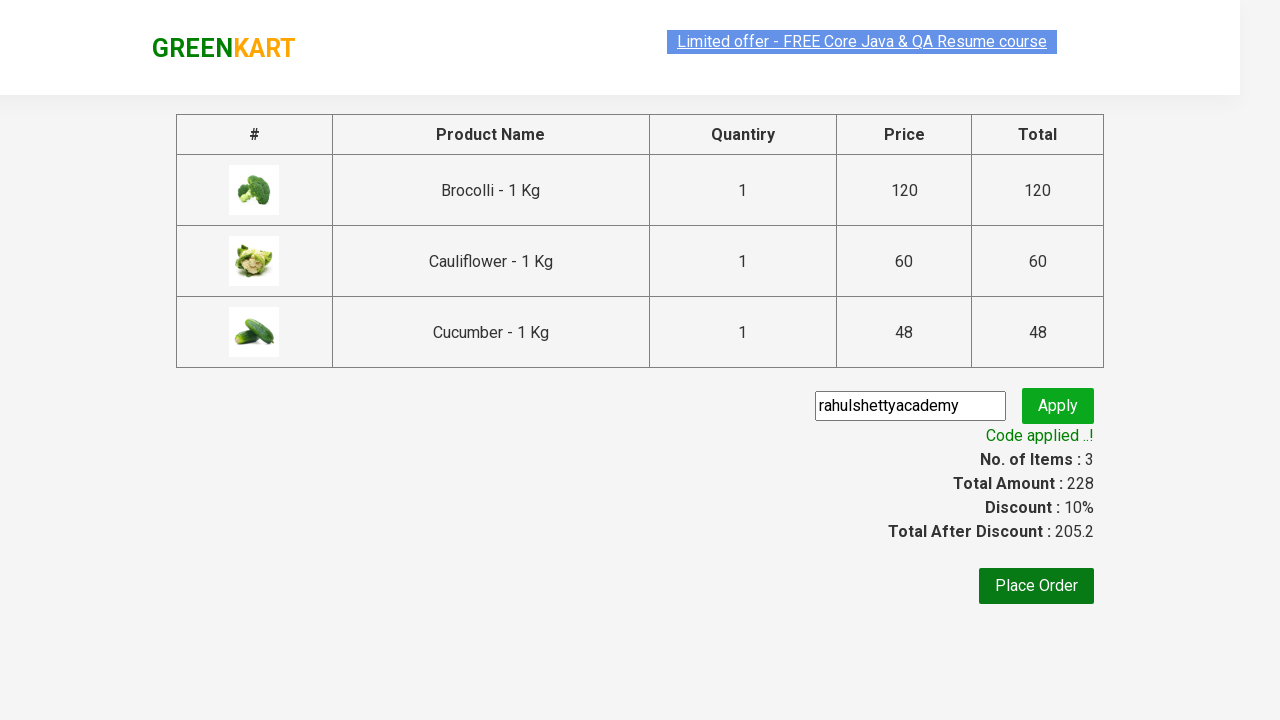